Tests dropdown menu functionality on bonigarcia.dev by clicking a dropdown trigger and then clicking on a menu item.

Starting URL: https://bonigarcia.dev/selenium-webdriver-java/index.html

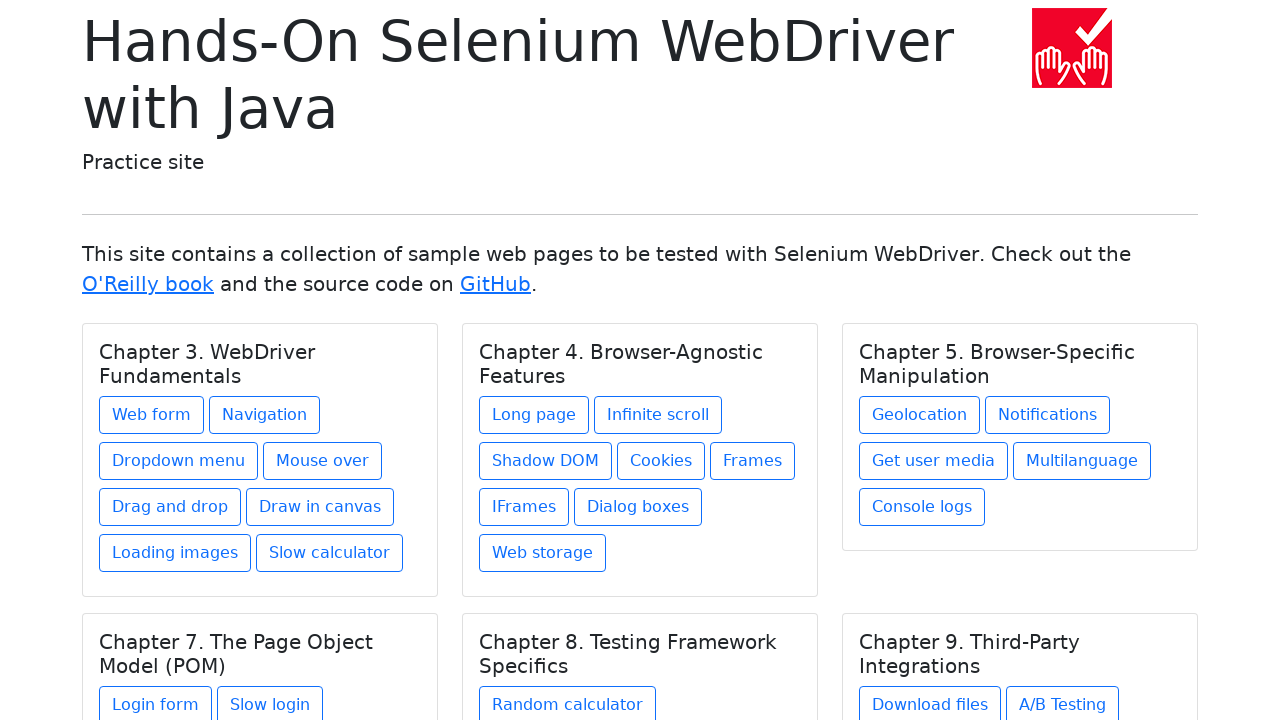

Clicked dropdown trigger link at (178, 461) on xpath=//div[1]/div/div/a[3]
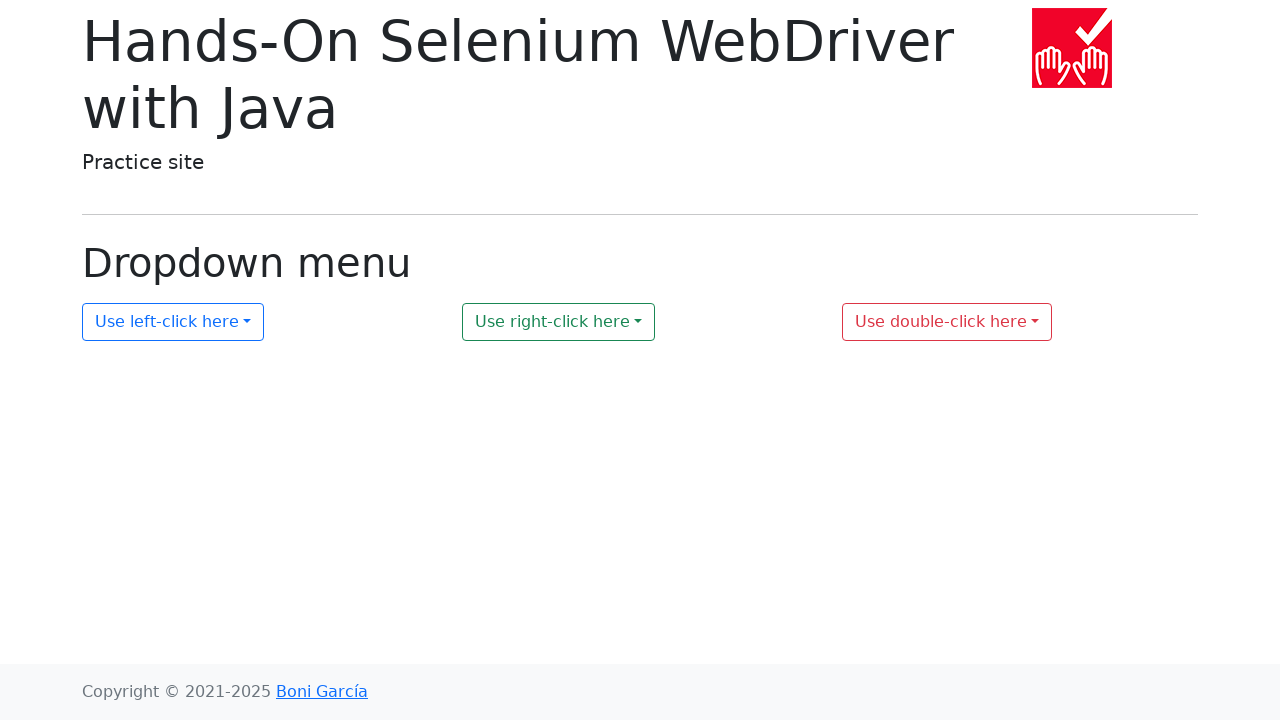

Waited 500ms for dropdown animation
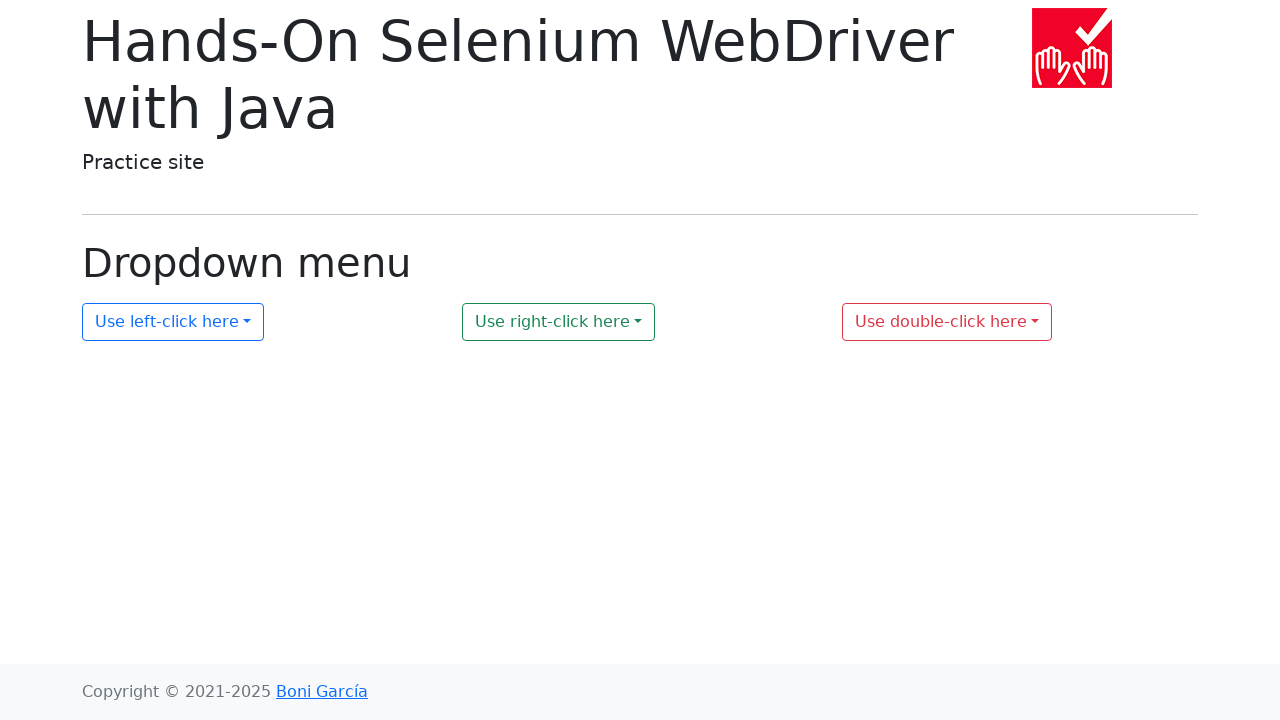

Clicked dropdown button at (173, 322) on #my-dropdown-1
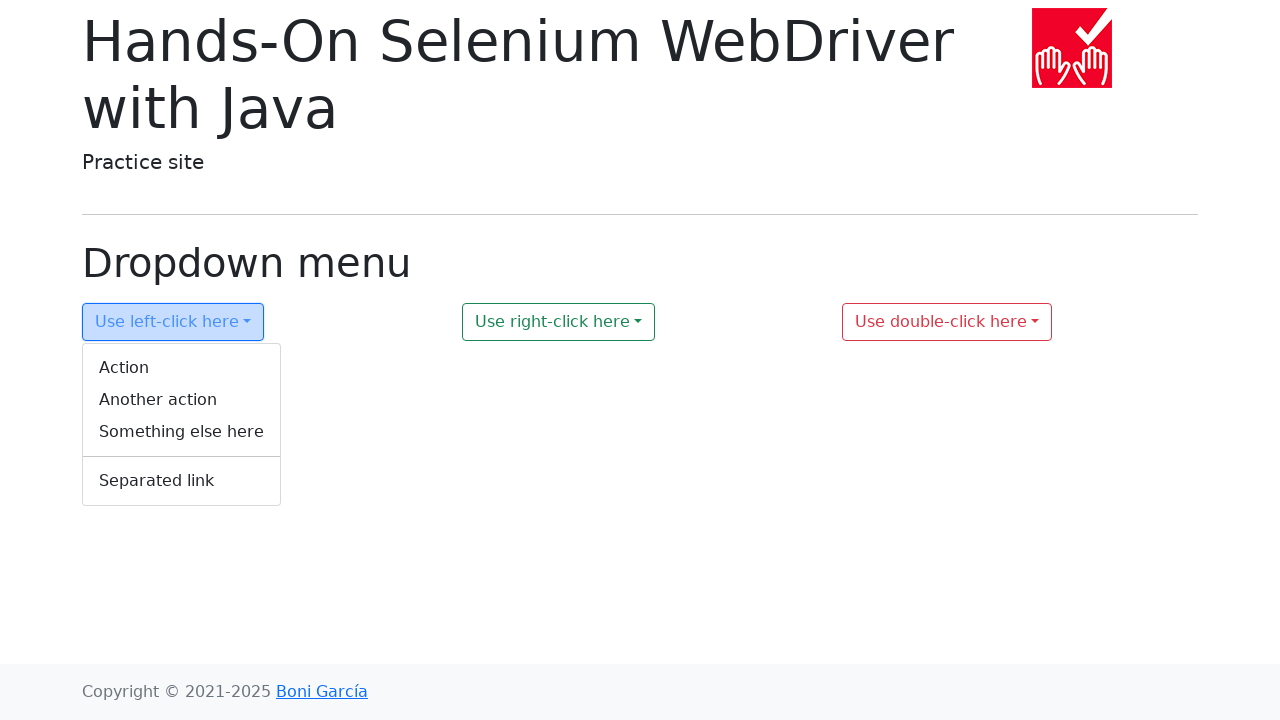

Waited 500ms for dropdown menu to appear
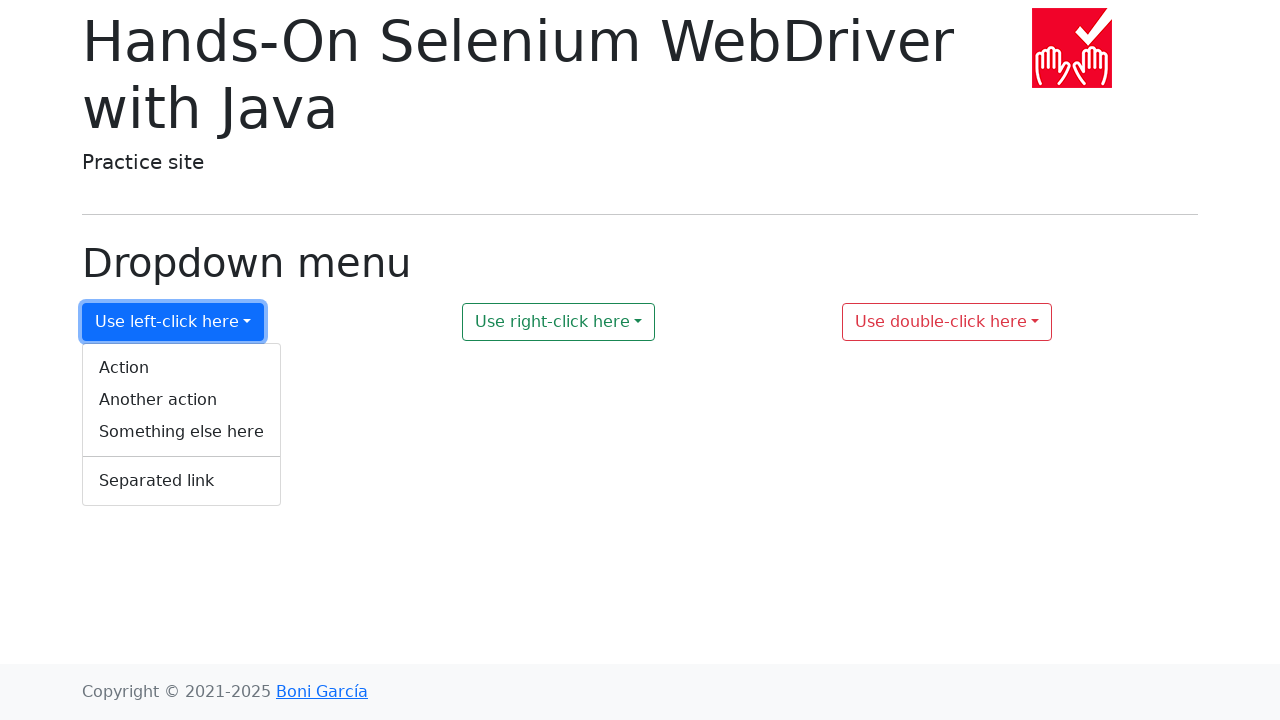

Dropdown menu item became visible
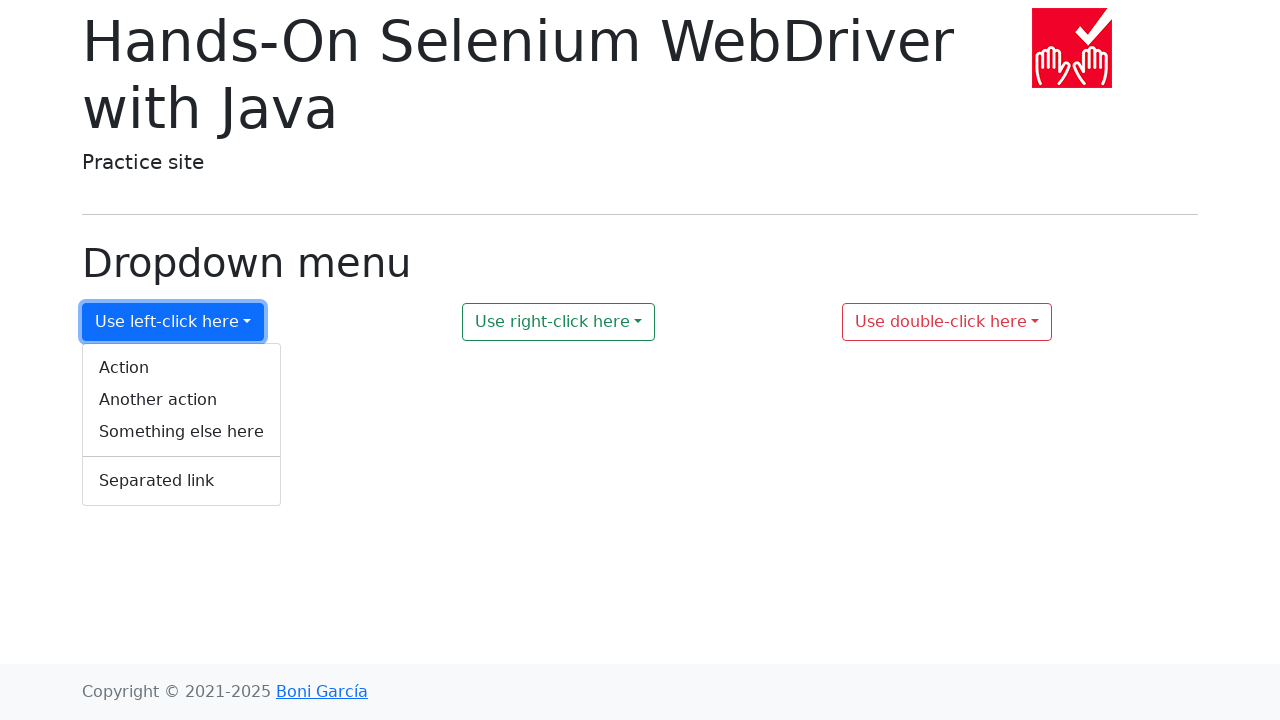

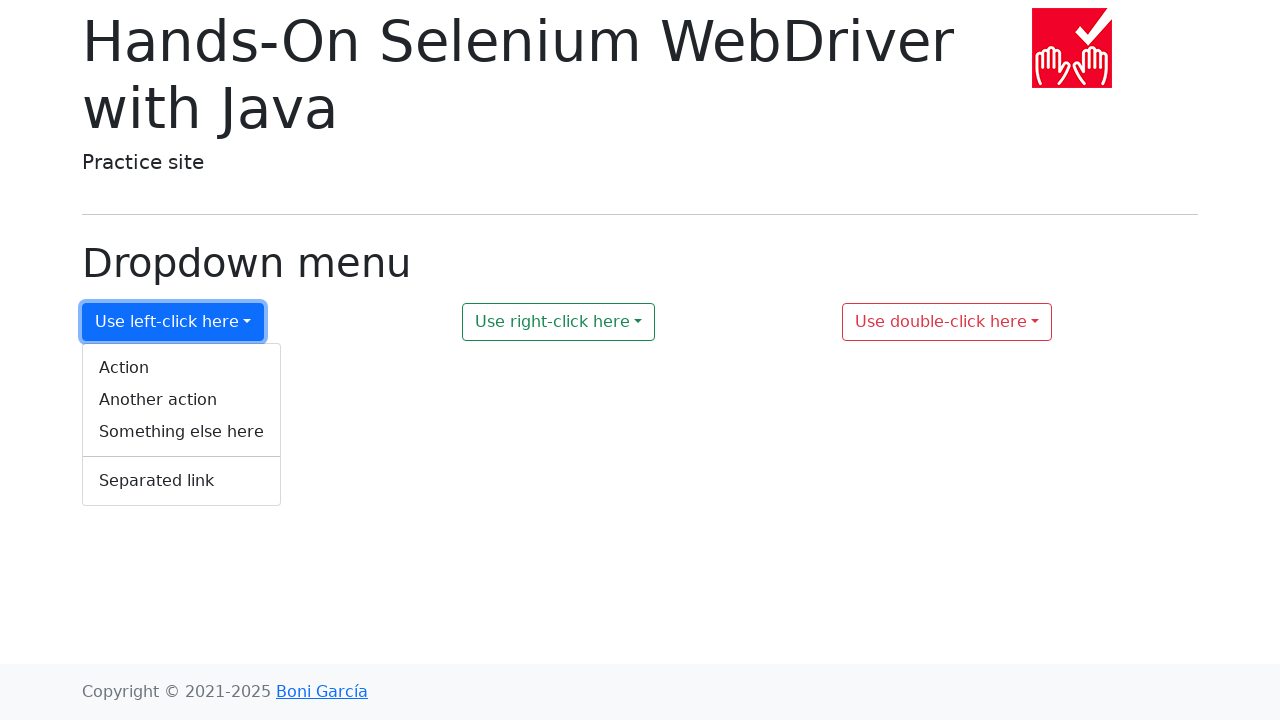